Tests window handling by opening new browser windows via button clicks and retrieving text from each window

Starting URL: https://demoqa.com/browser-windows

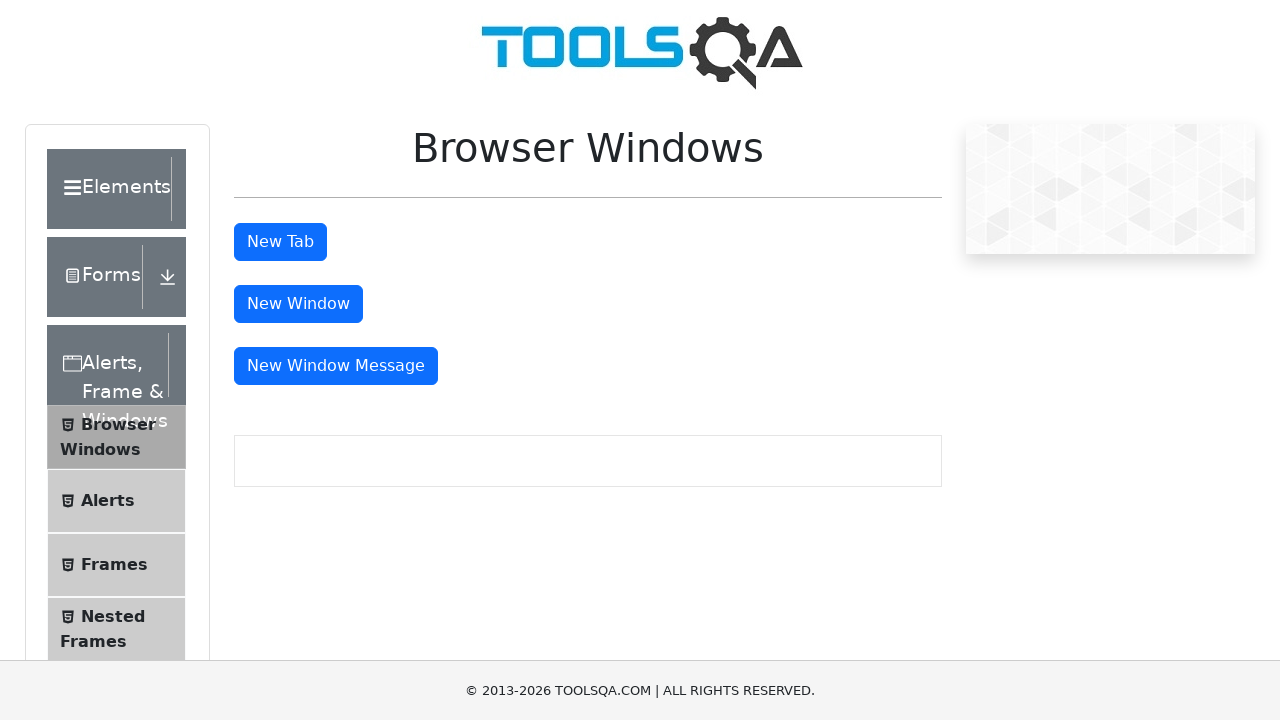

Stored reference to main window/tab
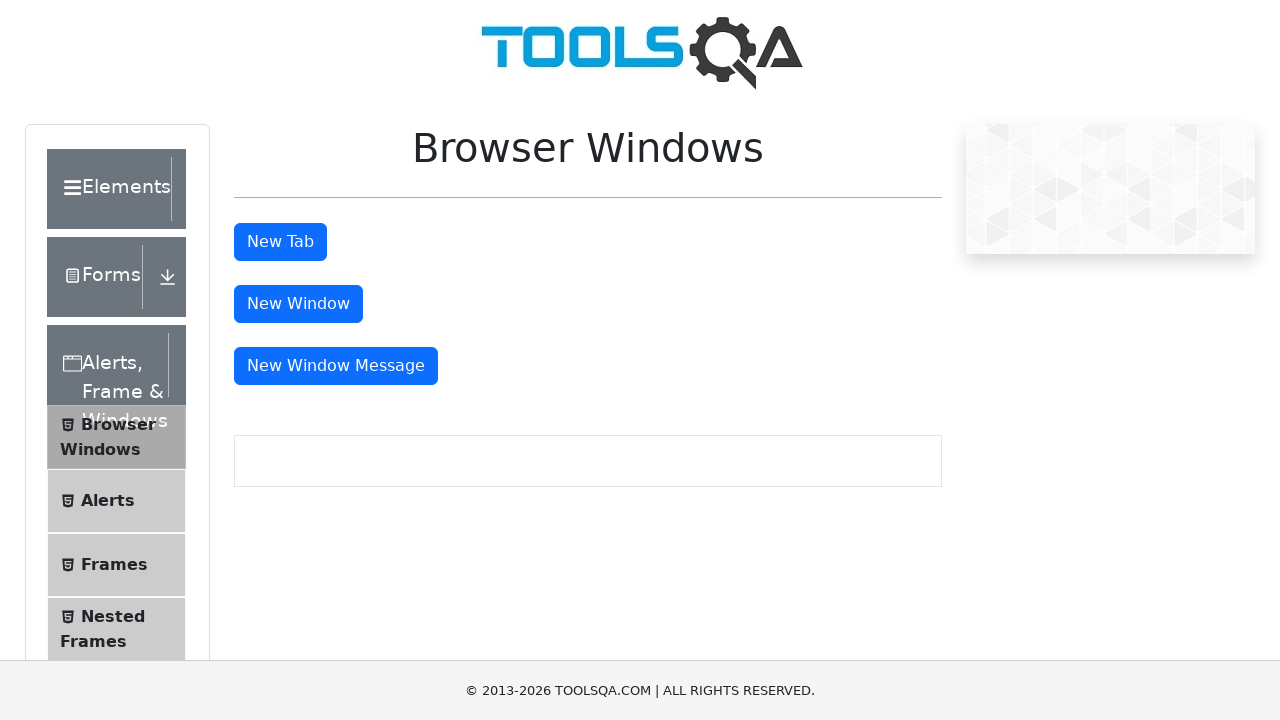

Clicked tab button to open new tab at (280, 242) on #tabButton
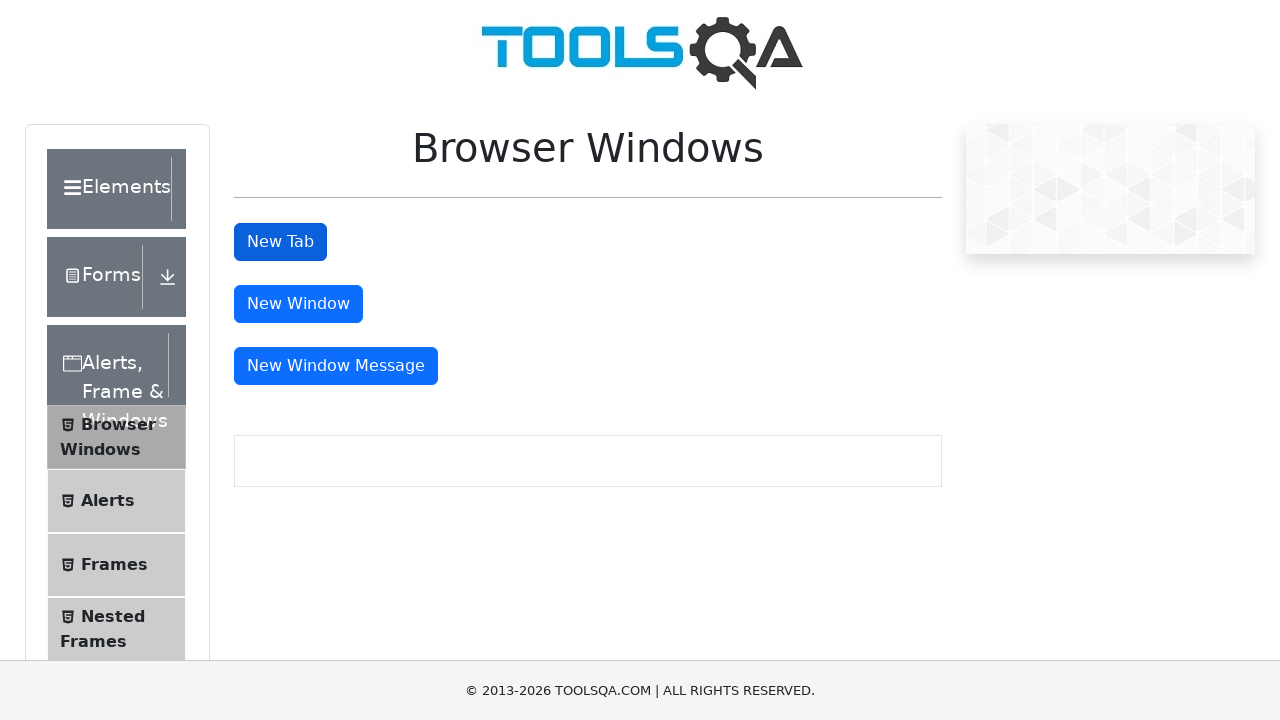

Clicked window button to open new window at (298, 304) on #windowButton
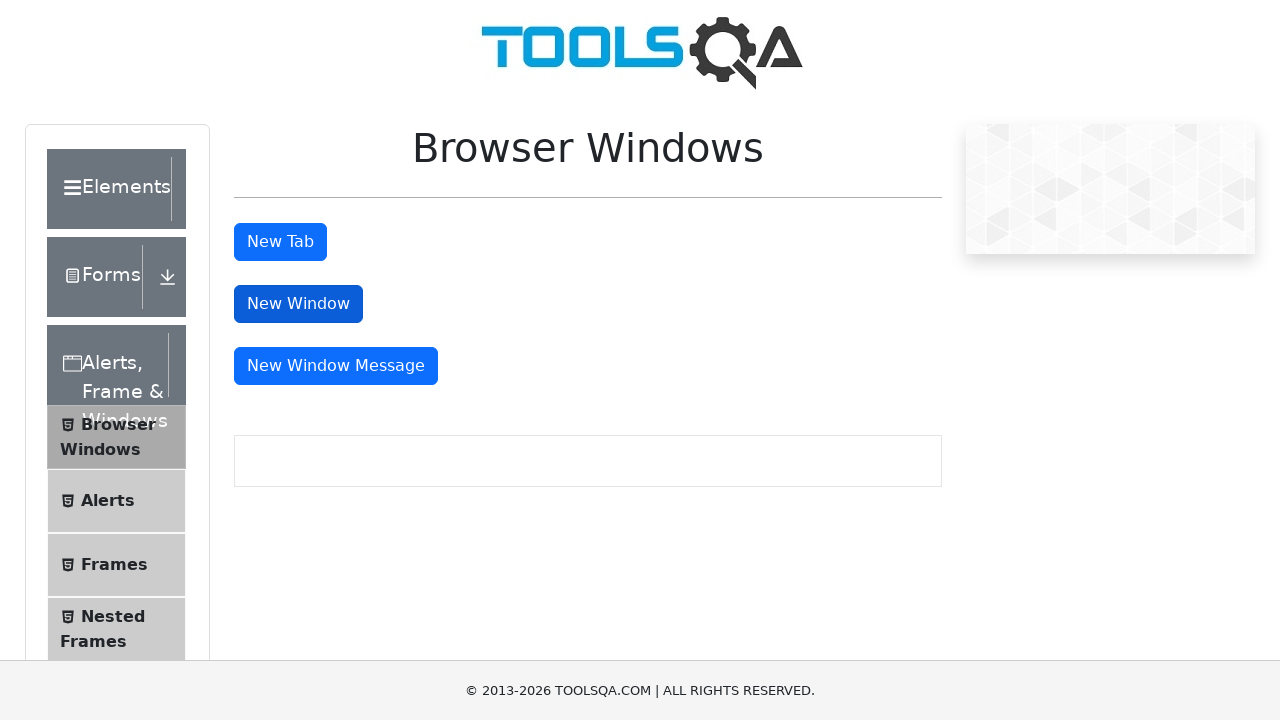

Retrieved all open pages/tabs from context
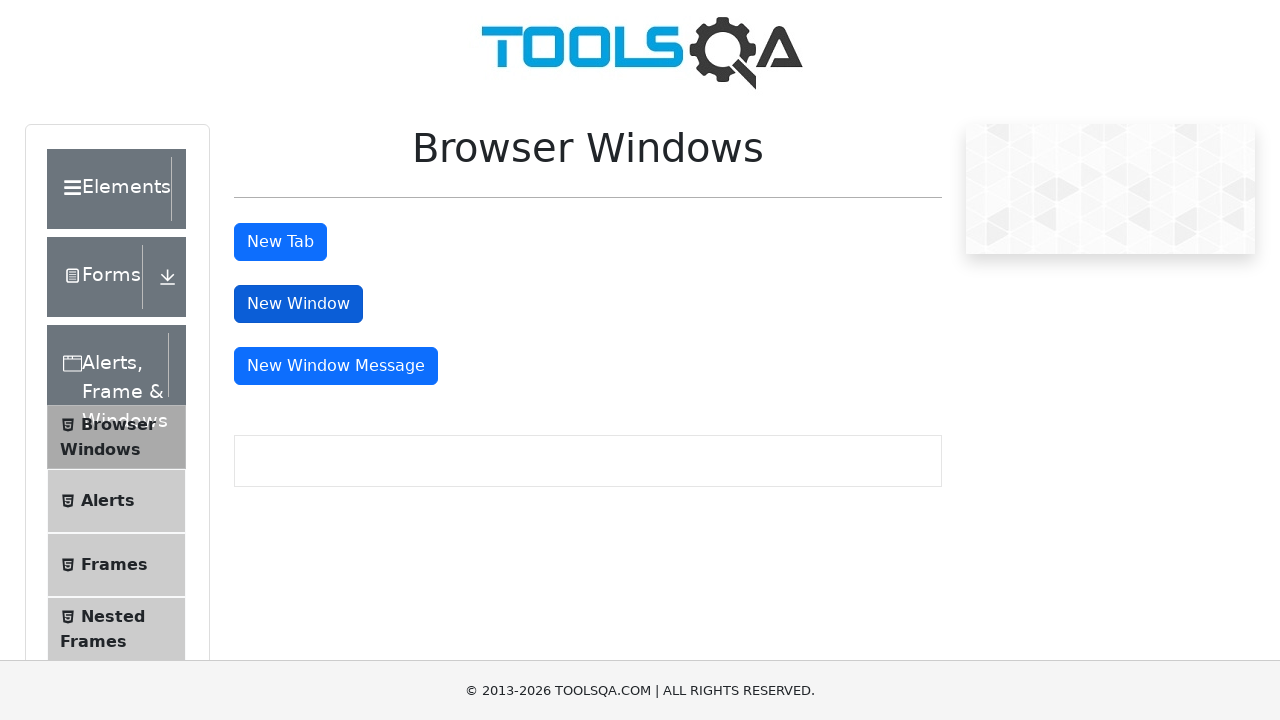

Retrieved body text from child window: 
This is a sample page


...
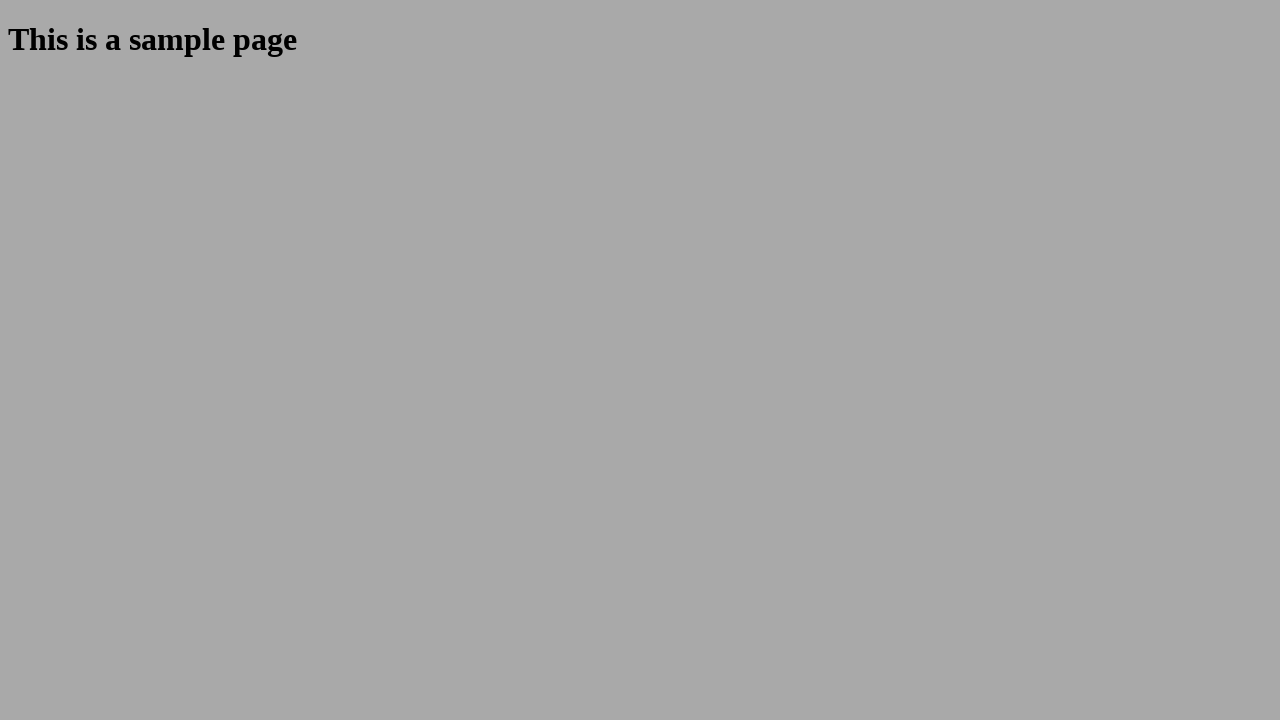

Retrieved body text from child window: 
This is a sample page


...
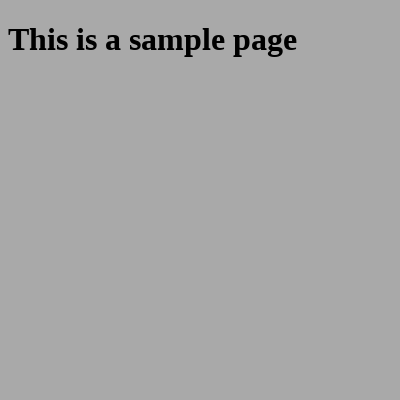

Brought main window to front
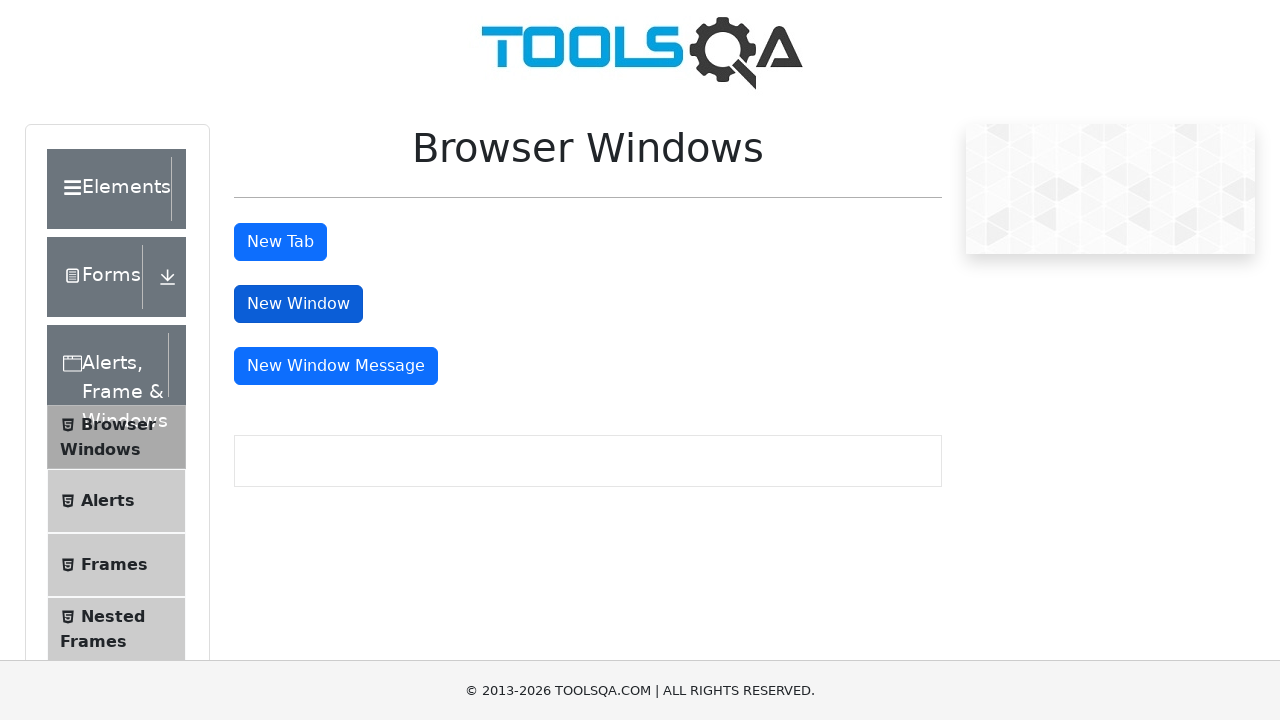

Retrieved and printed main window title: demosite
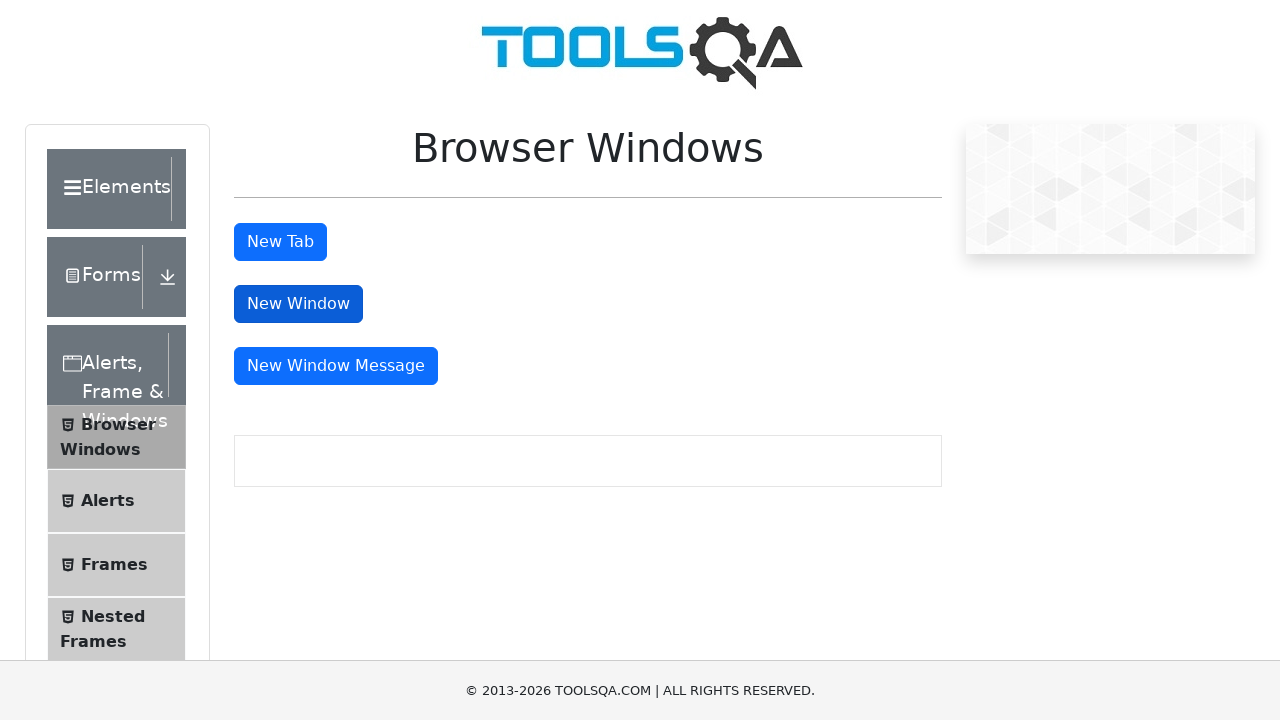

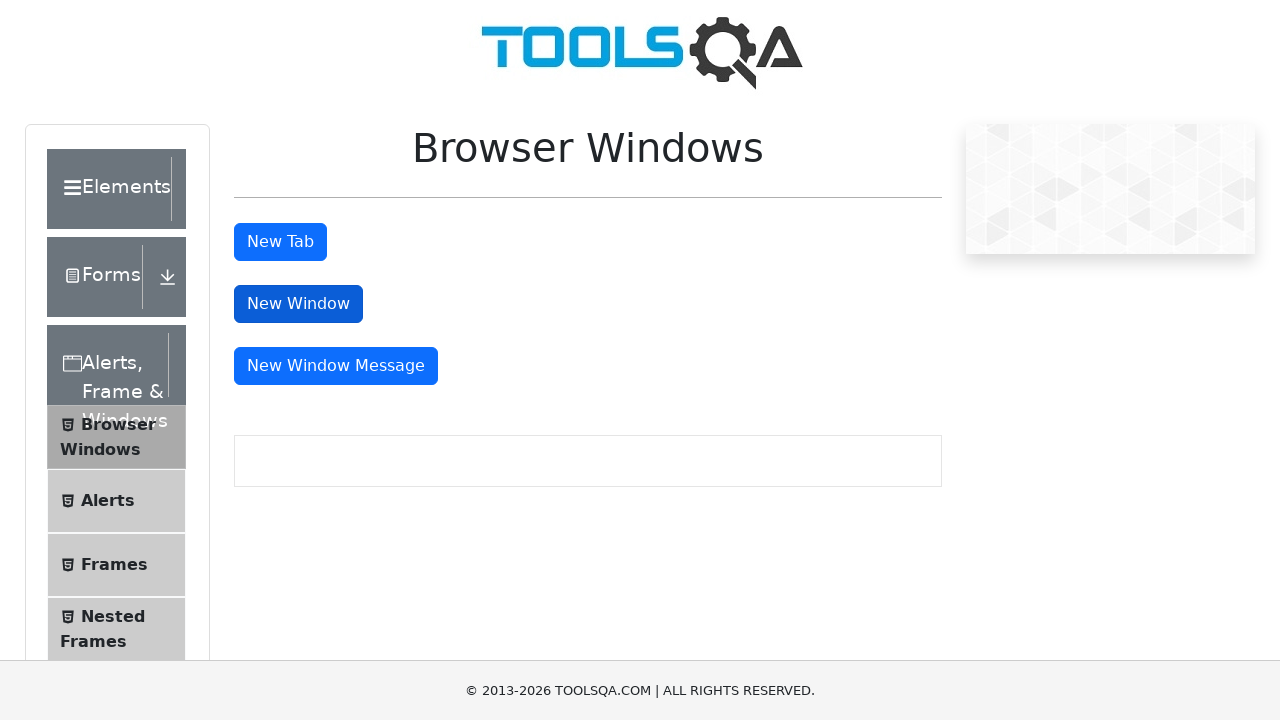